Navigates to the WebdriverIO website and verifies the page loads successfully

Starting URL: http://webdriver.io

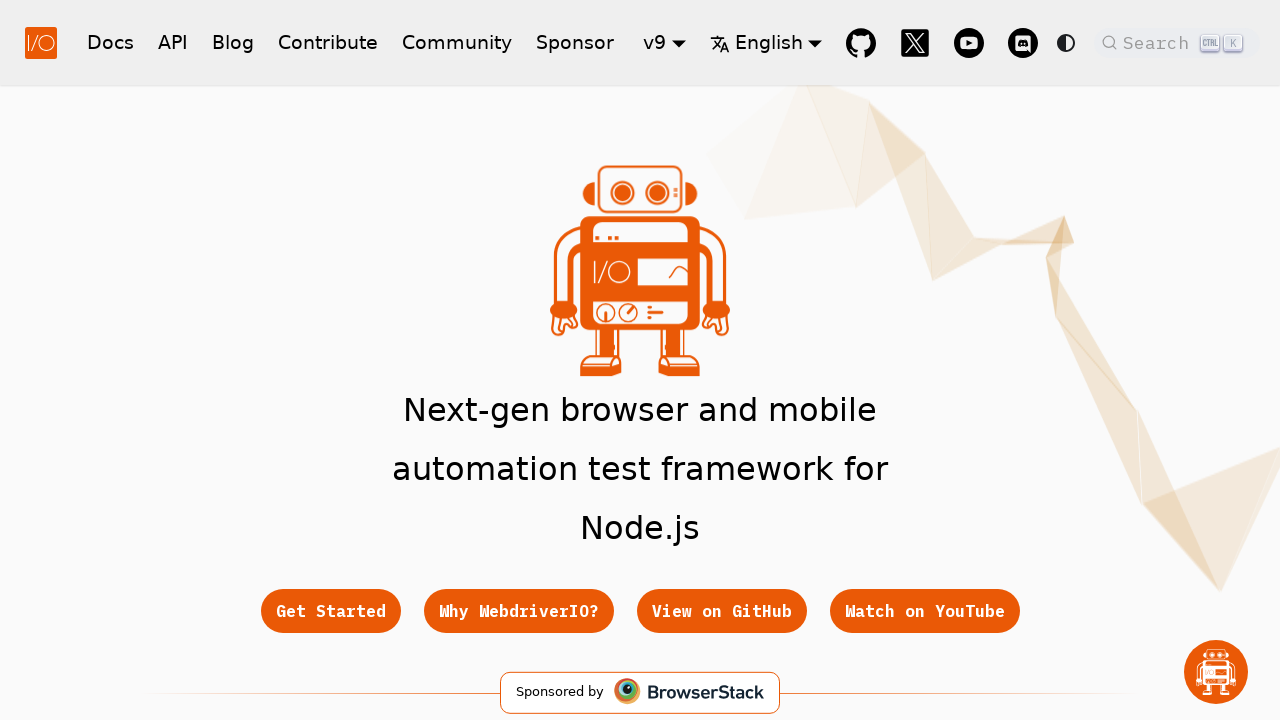

Waited for page DOM content to load
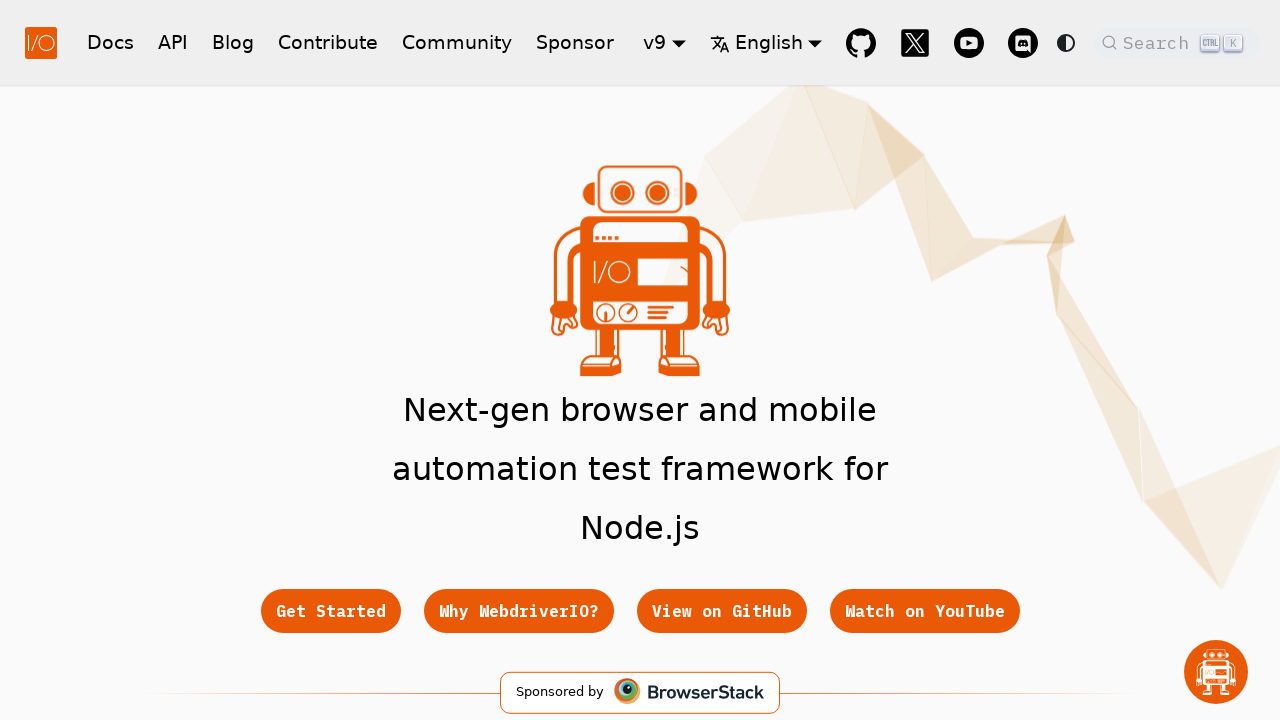

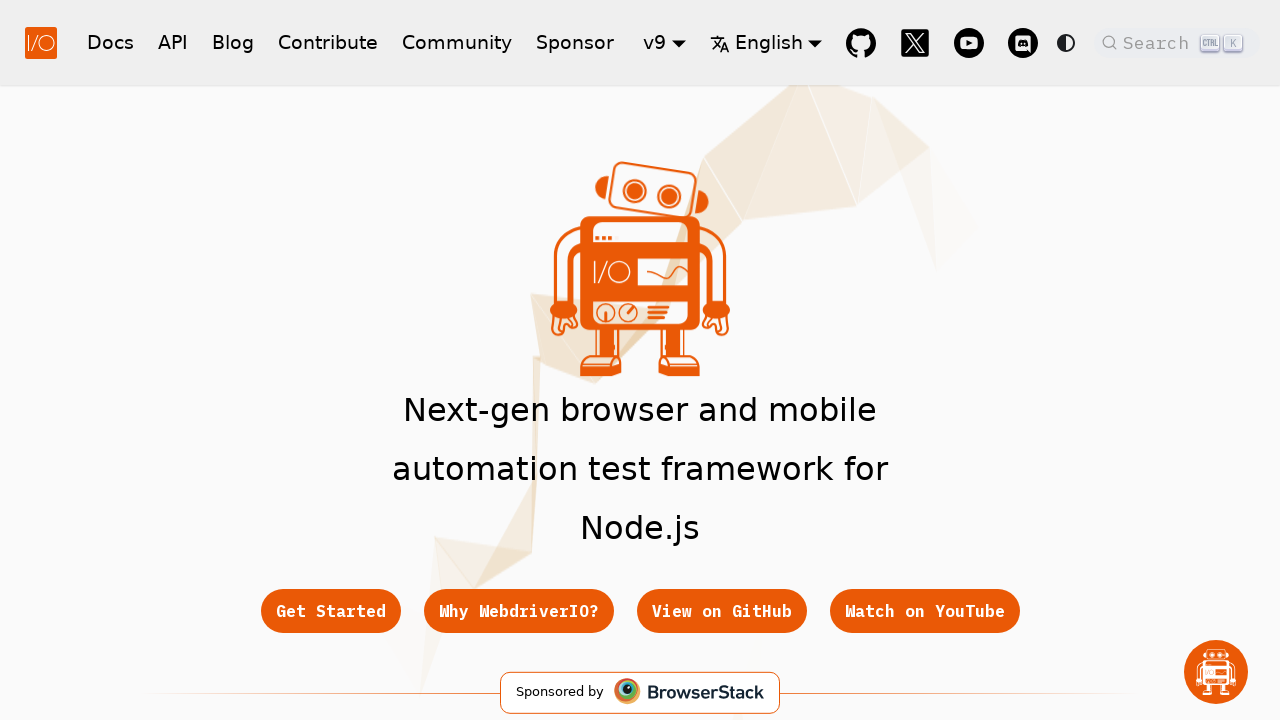